Tests a painting application by selecting the brush tool and performing a click-and-hold action on the canvas to simulate drawing

Starting URL: https://www.youidraw.com/apps/painter/

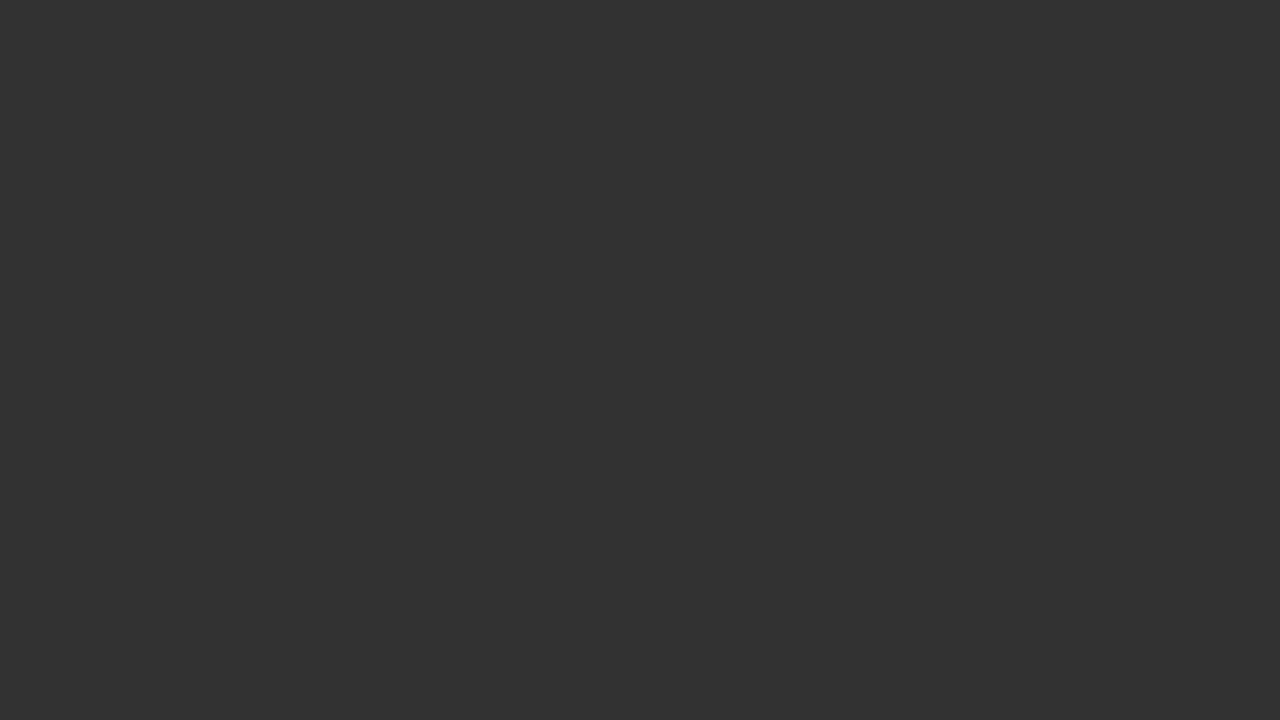

Clicked on the brush tool at (20, 360) on #brush
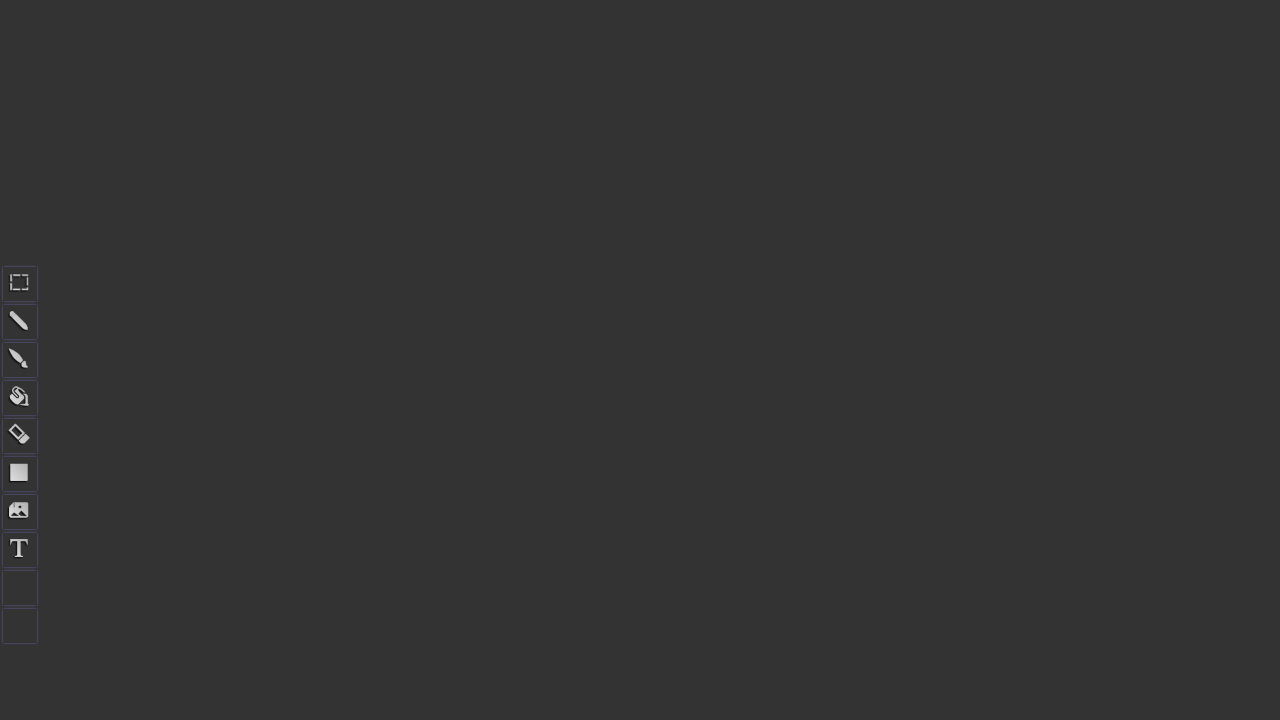

Moved mouse to canvas position (500, 100) at (500, 100)
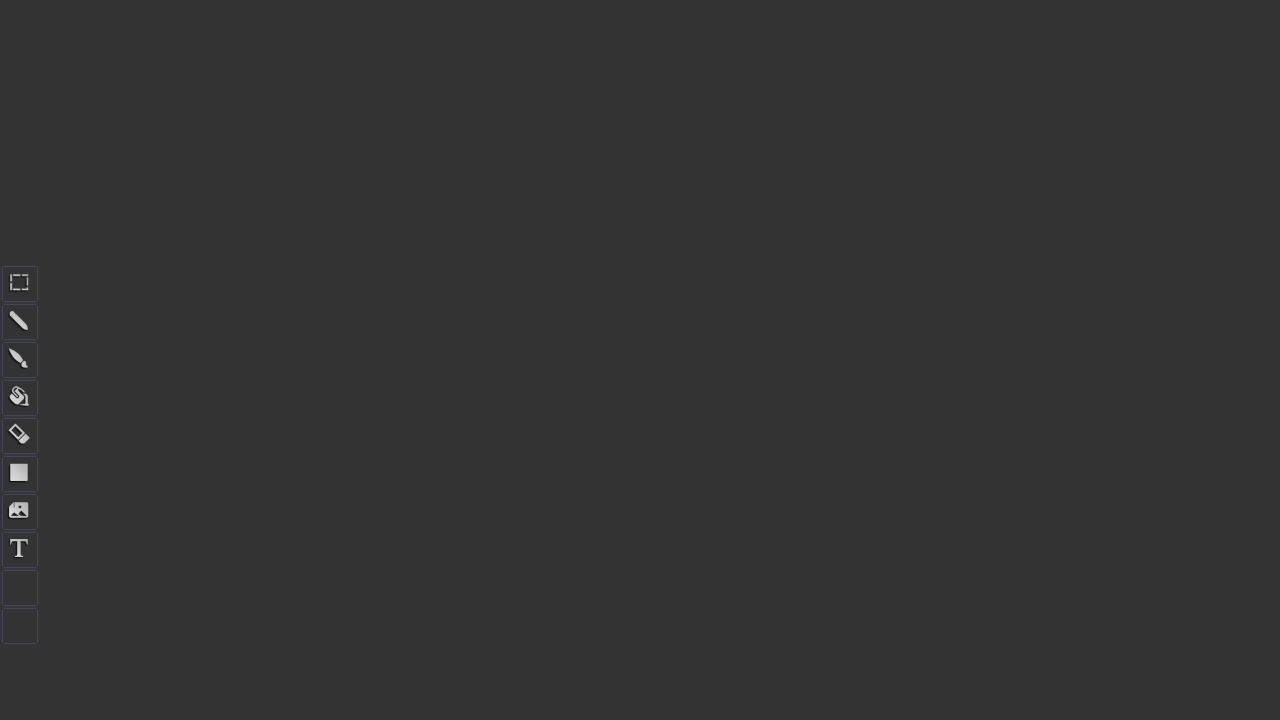

Pressed mouse button down to start drawing at (500, 100)
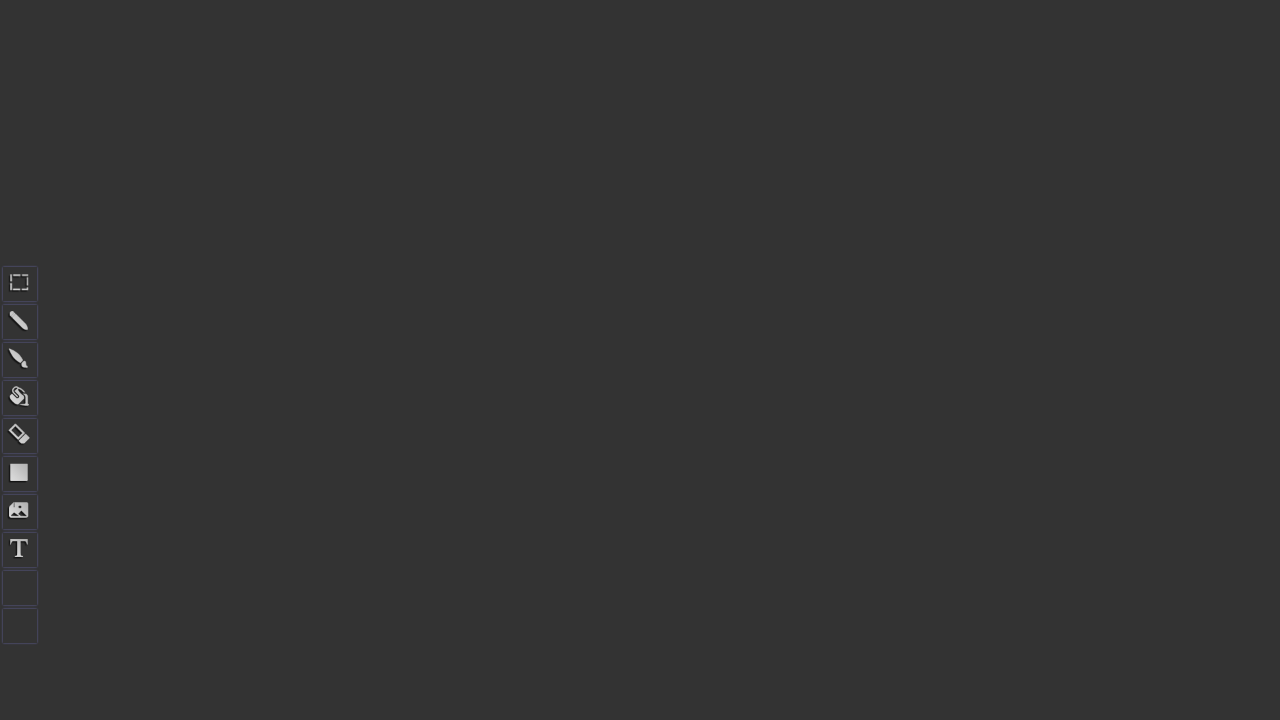

Released mouse button to finish drawing stroke at (500, 100)
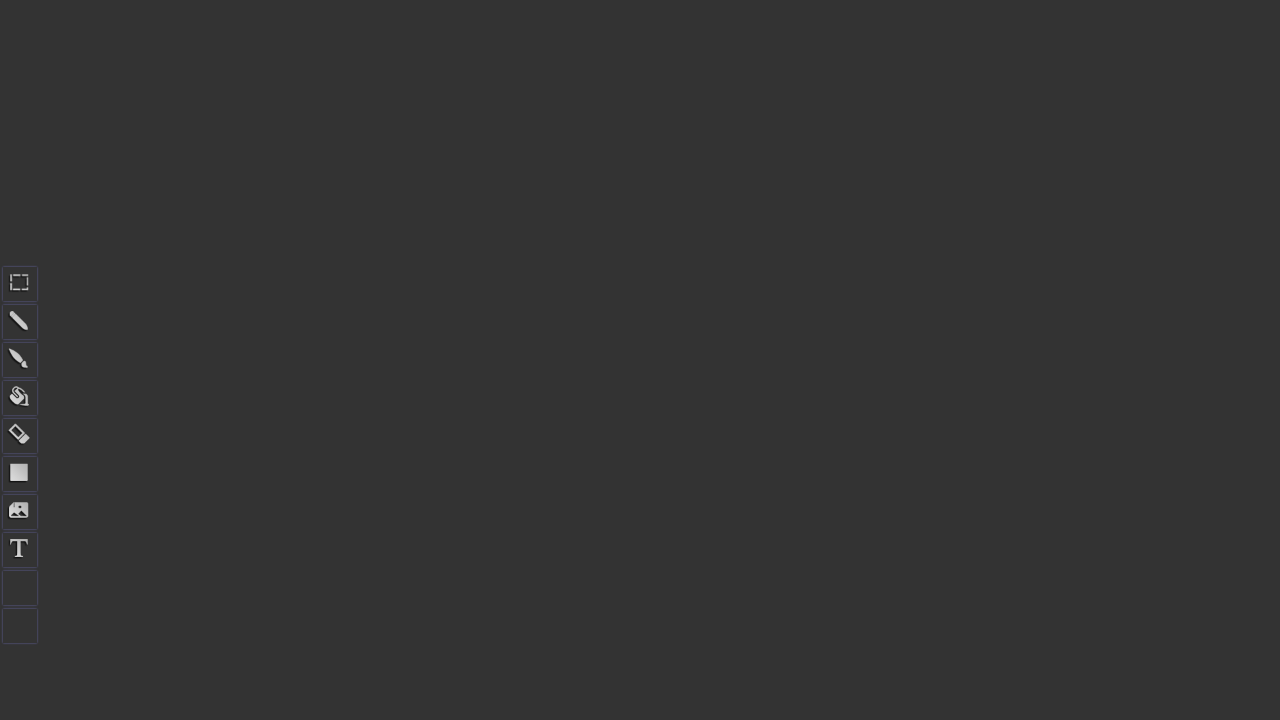

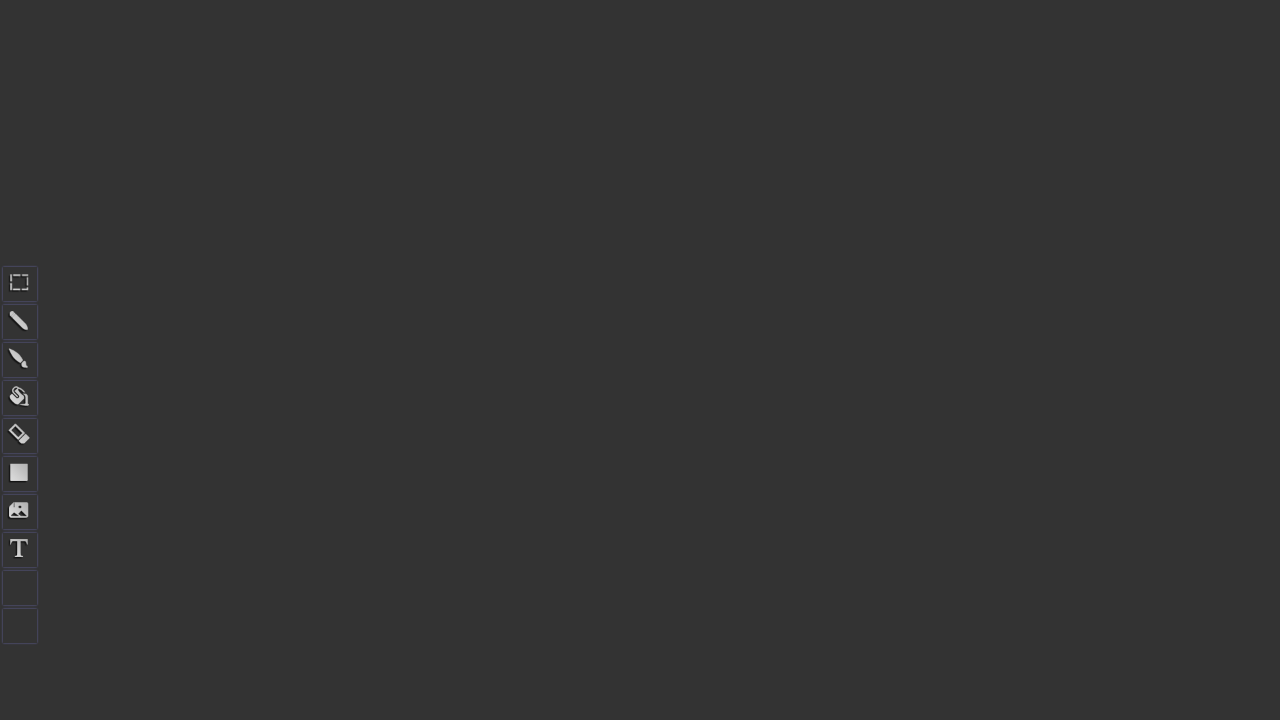